Tests the DemoQA Text Box form by filling in name, email, current address, and permanent address fields, then submitting and verifying the output.

Starting URL: https://demoqa.com/text-box

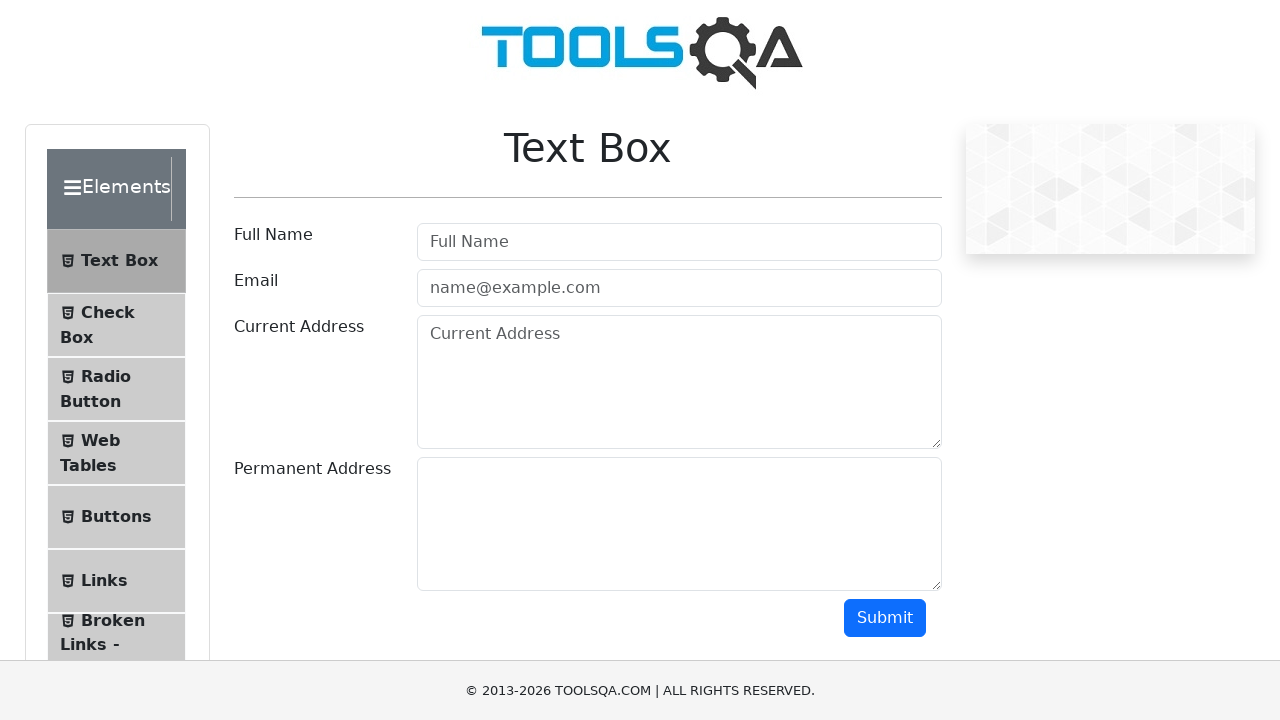

Filled full name field with 'Artur Madoyan' on #userName
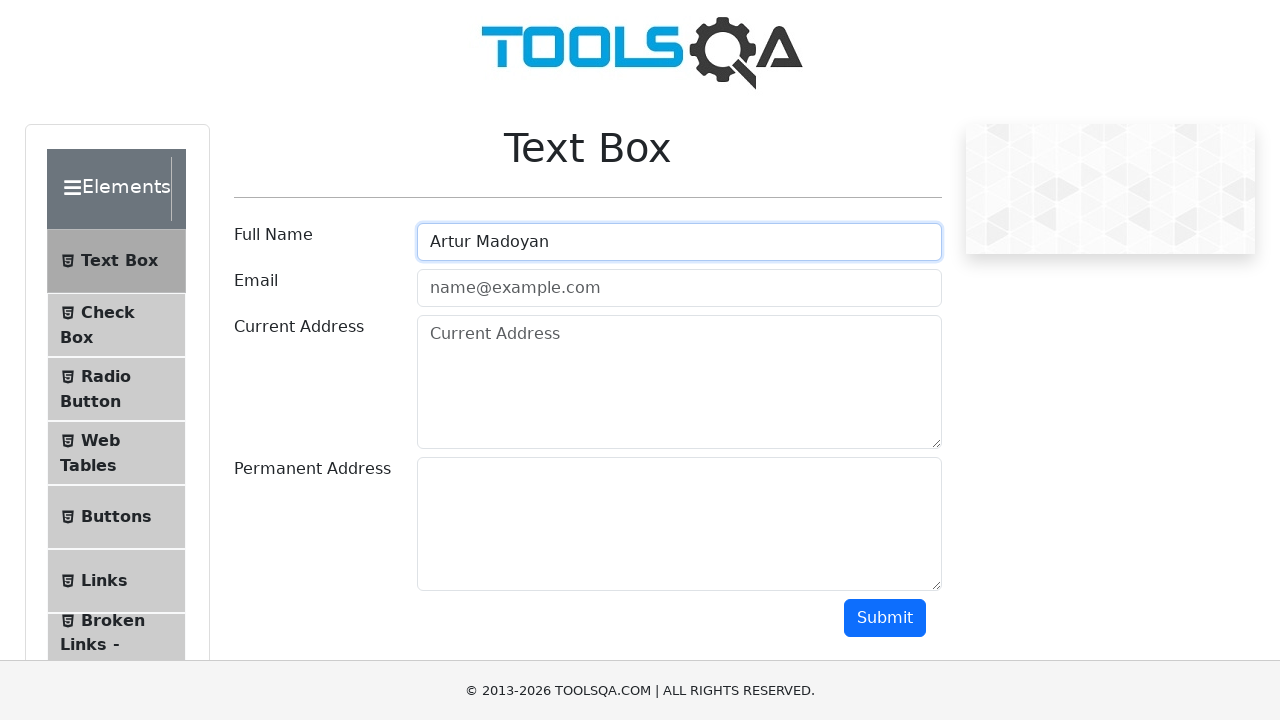

Filled email field with 'Madoyan@gmail.com' on #userEmail
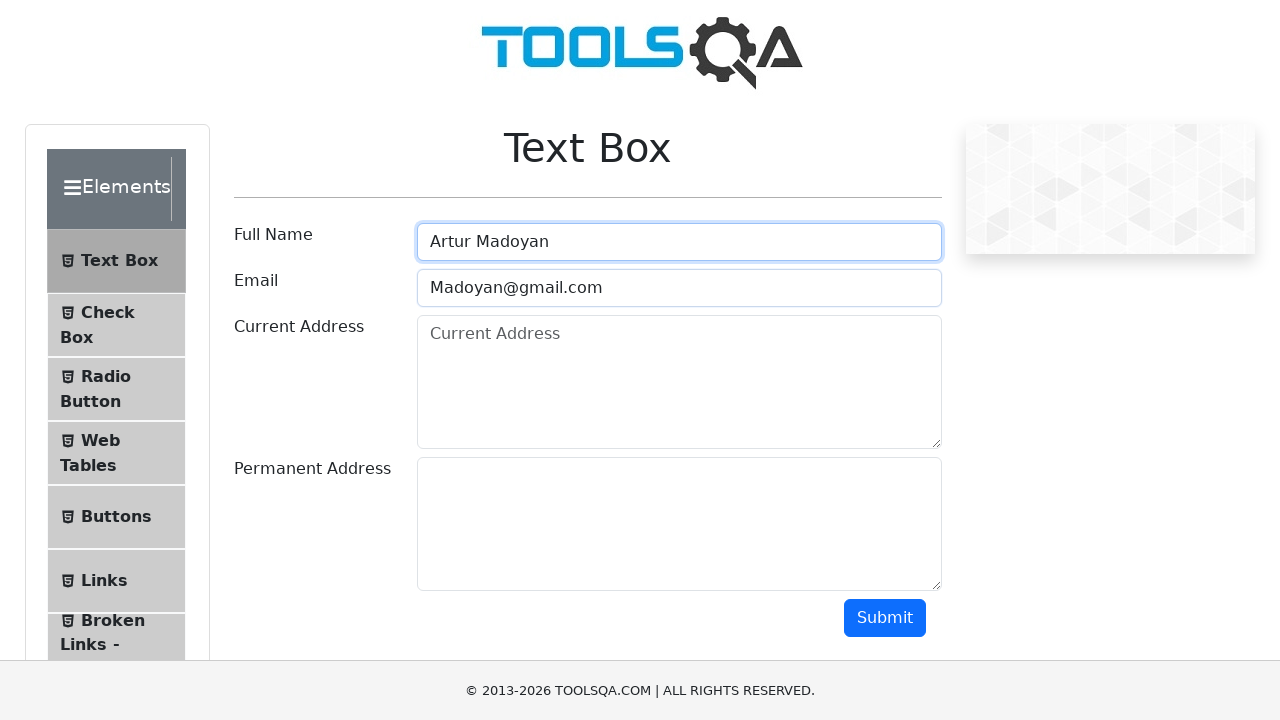

Filled current address field with 'Armenia Yerevan' on #currentAddress
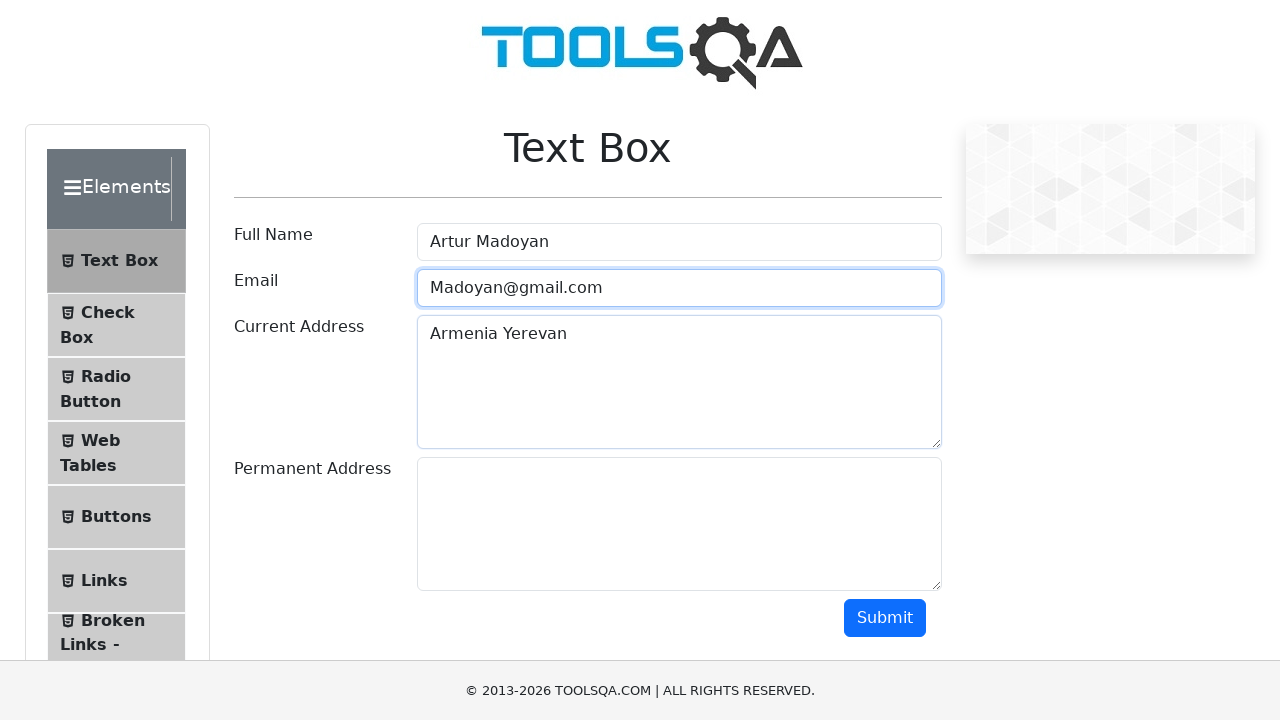

Filled permanent address field with 'Armenia Yerevan Halabyan' on #permanentAddress
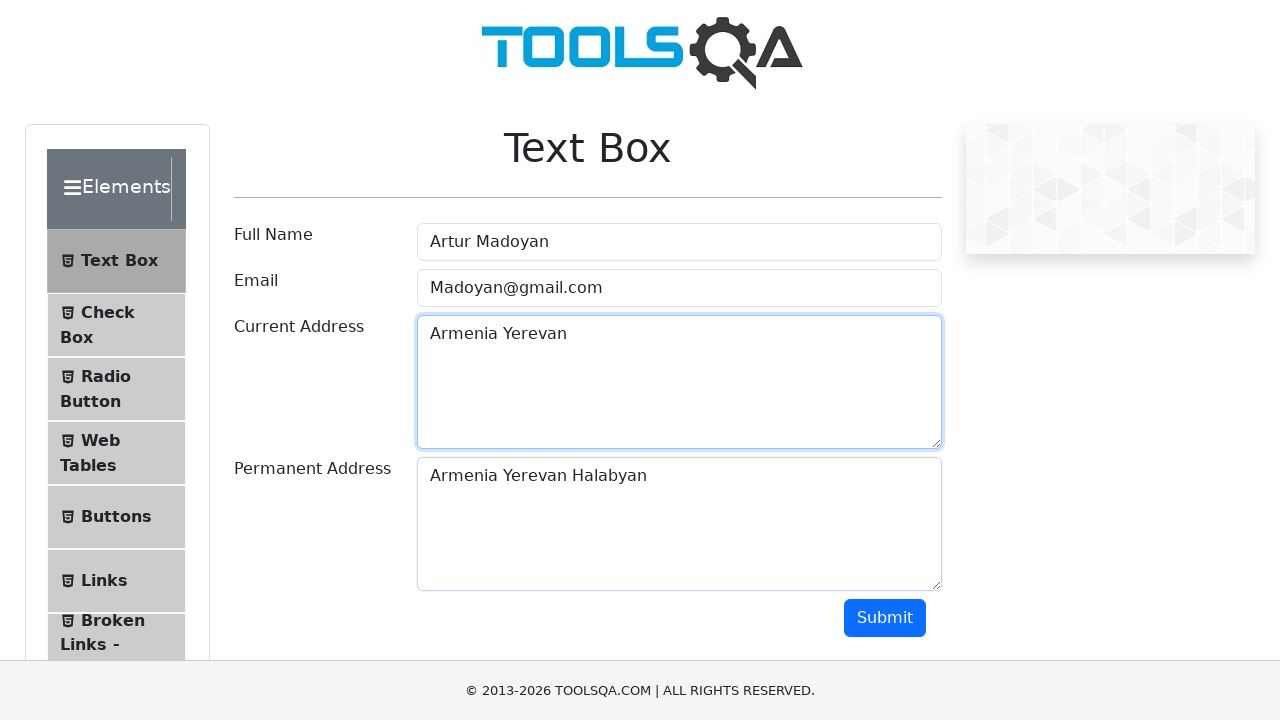

Clicked submit button to submit the form at (885, 618) on #submit
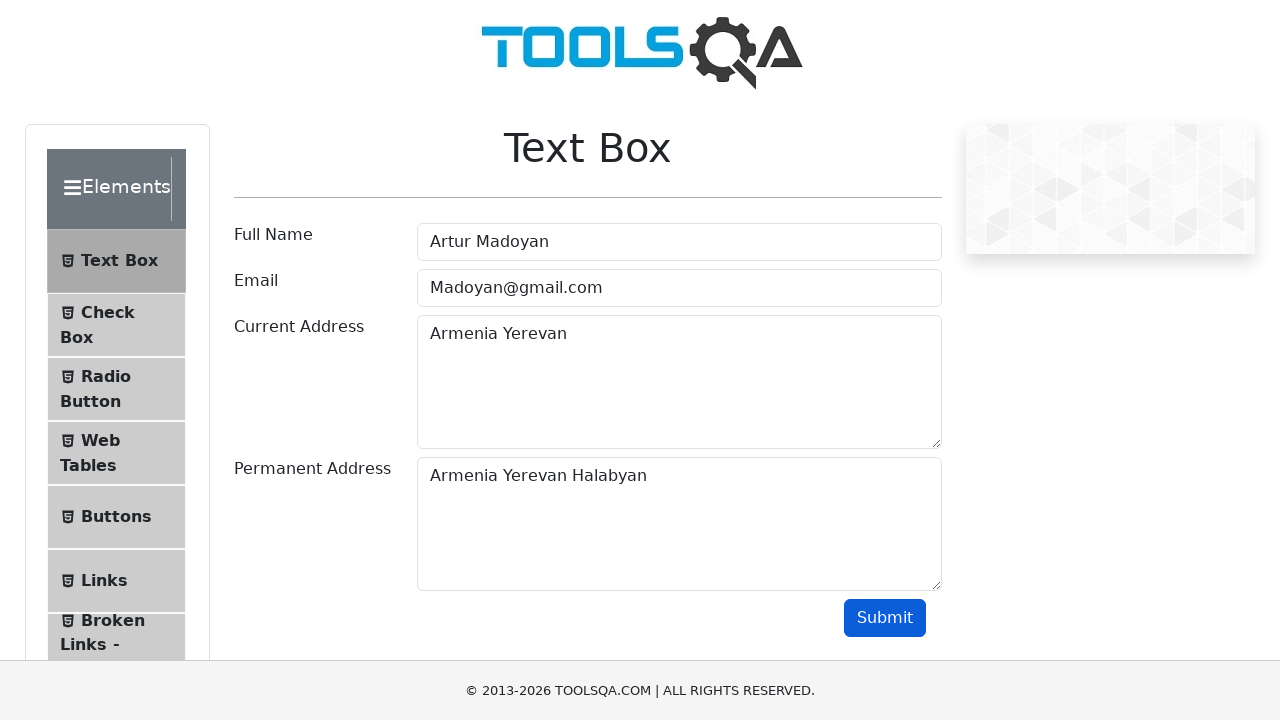

Form output appeared and was verified
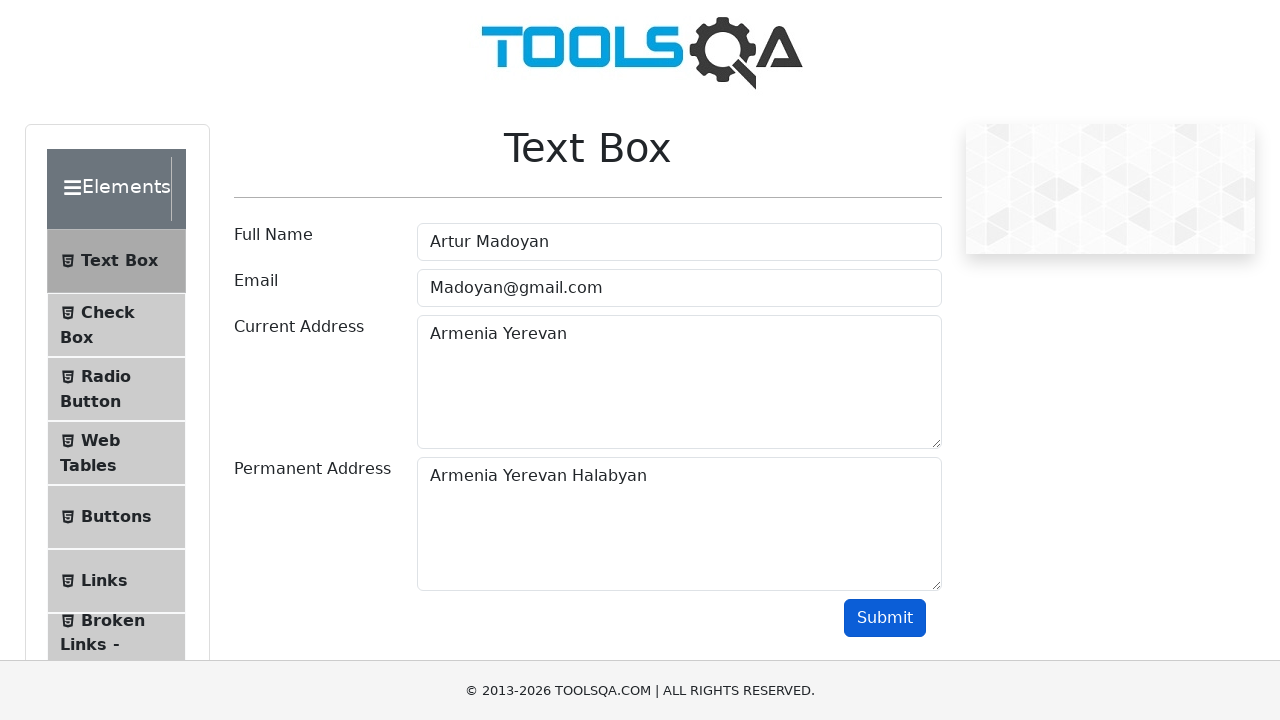

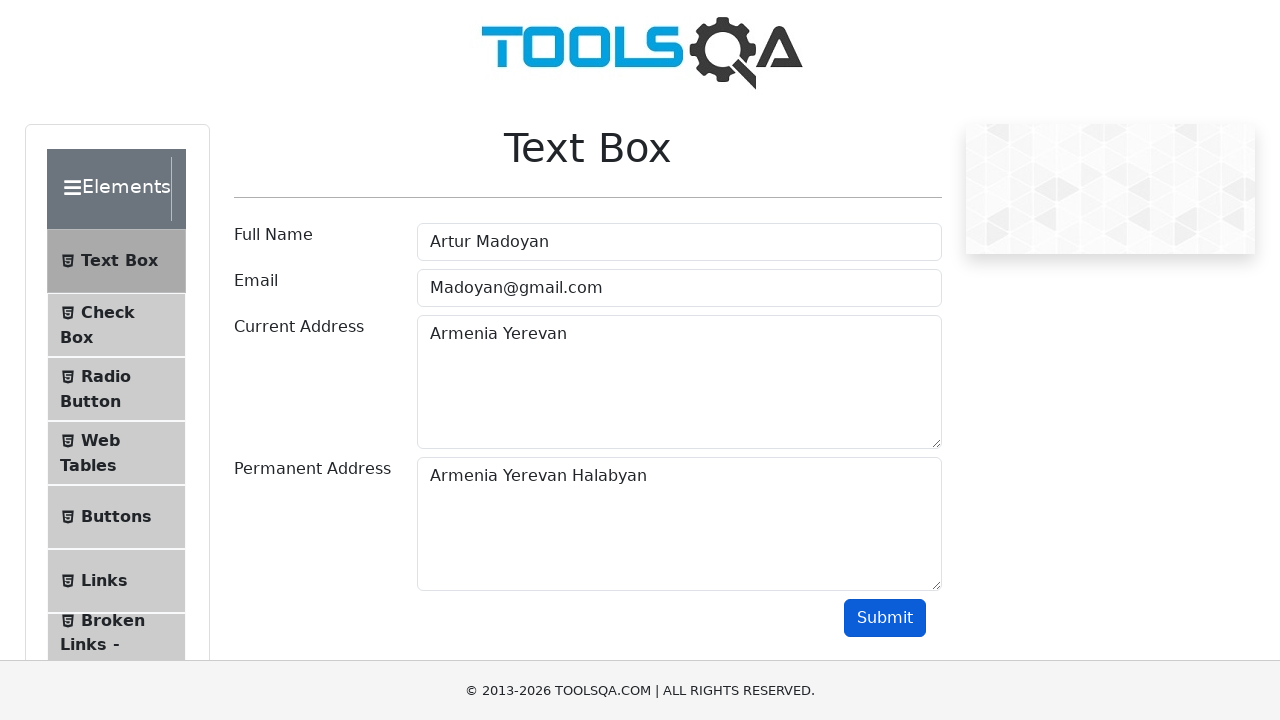